Navigates to Wise Quarter website and verifies that the title contains "Wise"

Starting URL: https://www.wisequarter.com

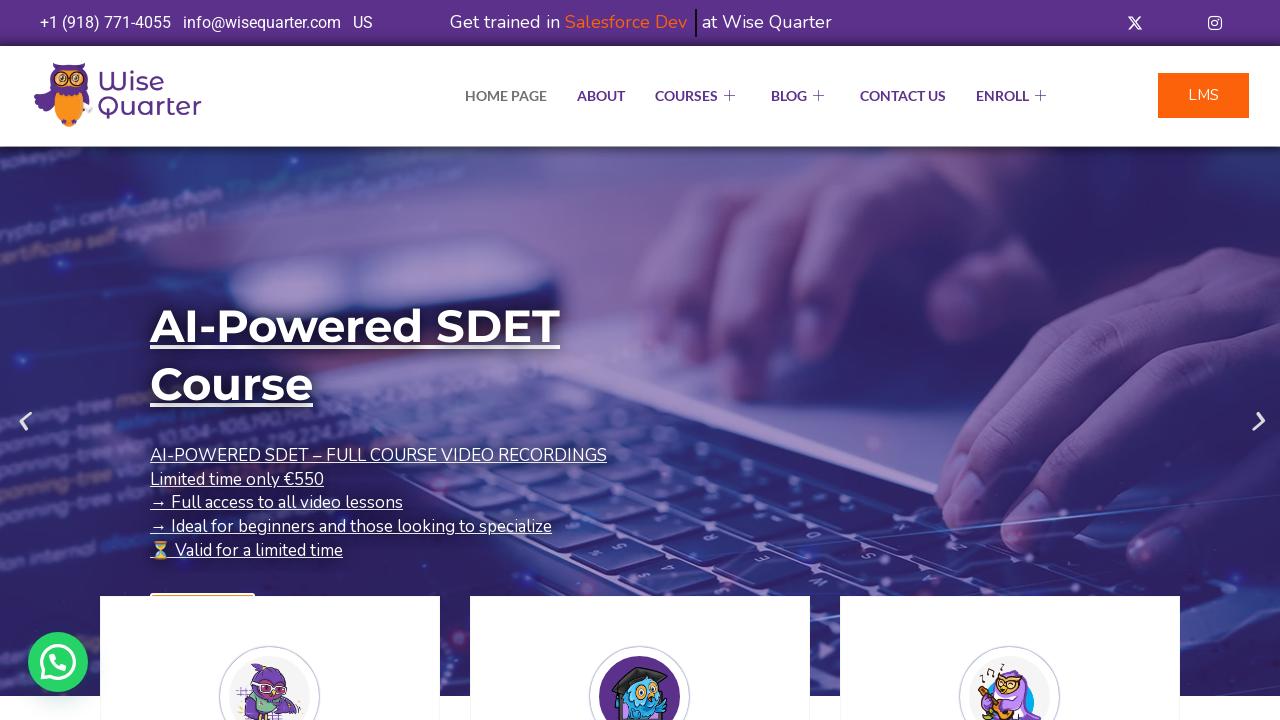

Navigated to Wise Quarter website at https://www.wisequarter.com
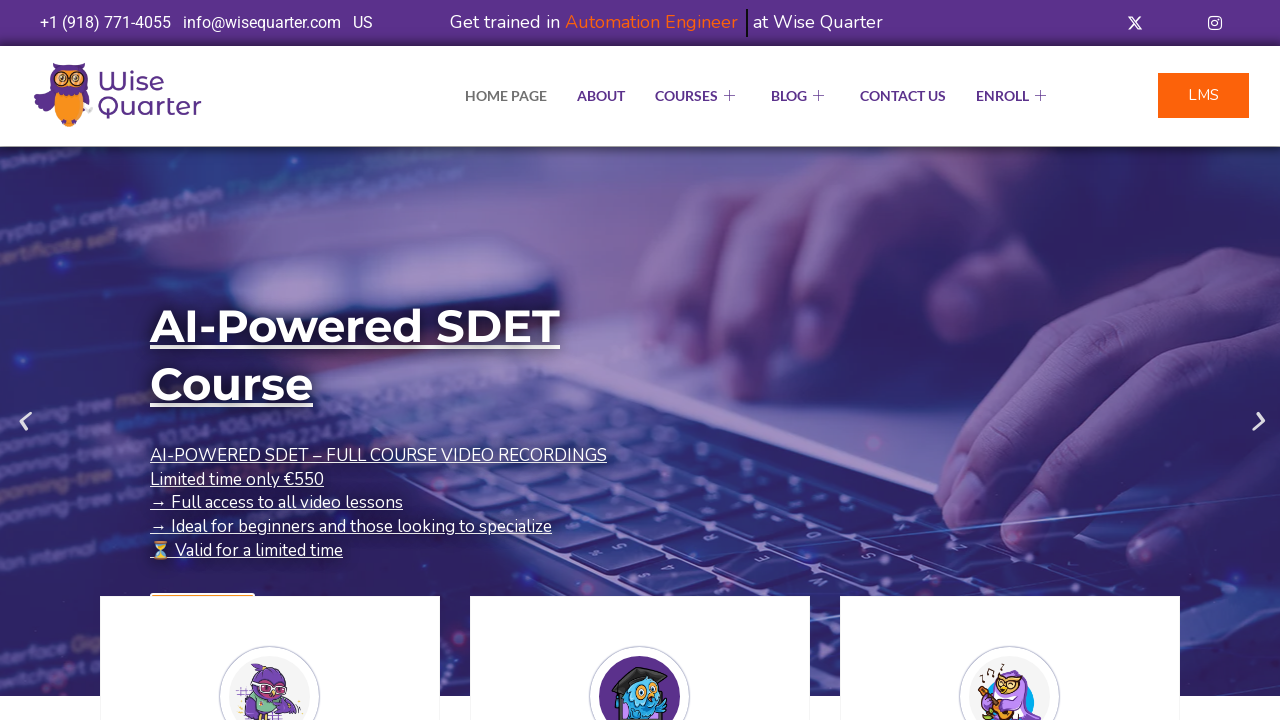

Retrieved page title
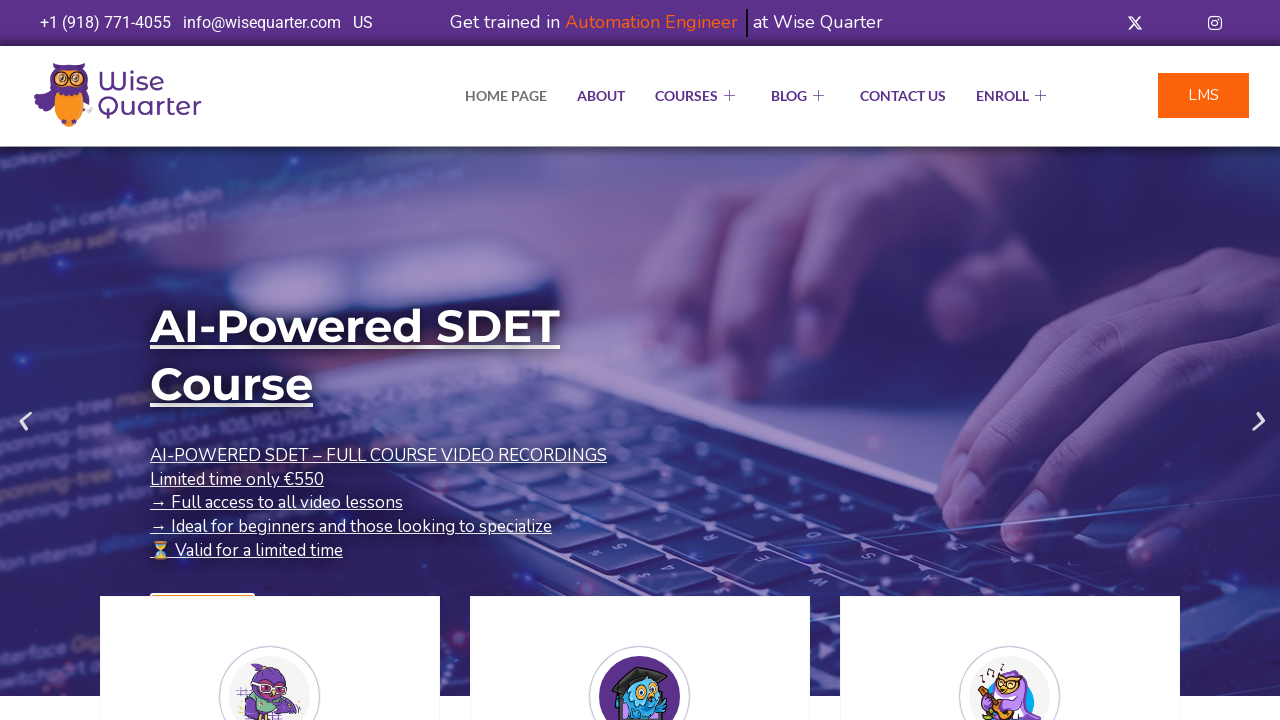

Verified that page title contains 'Wise'
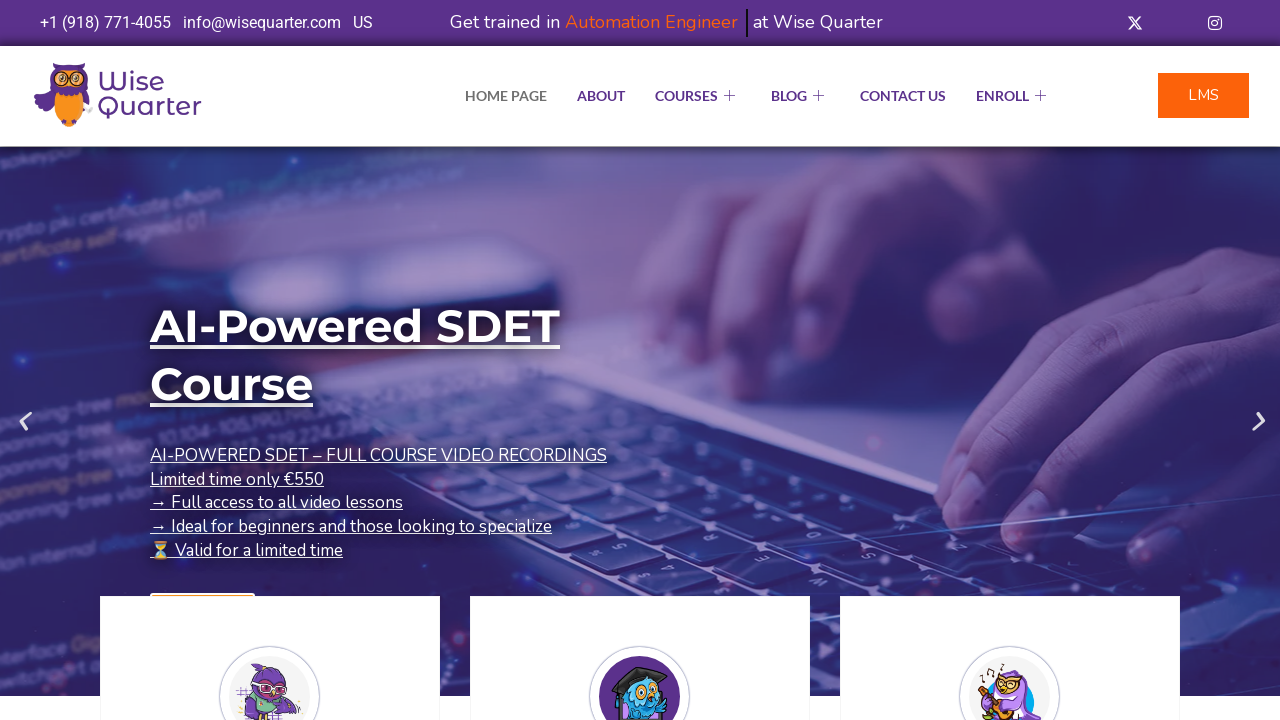

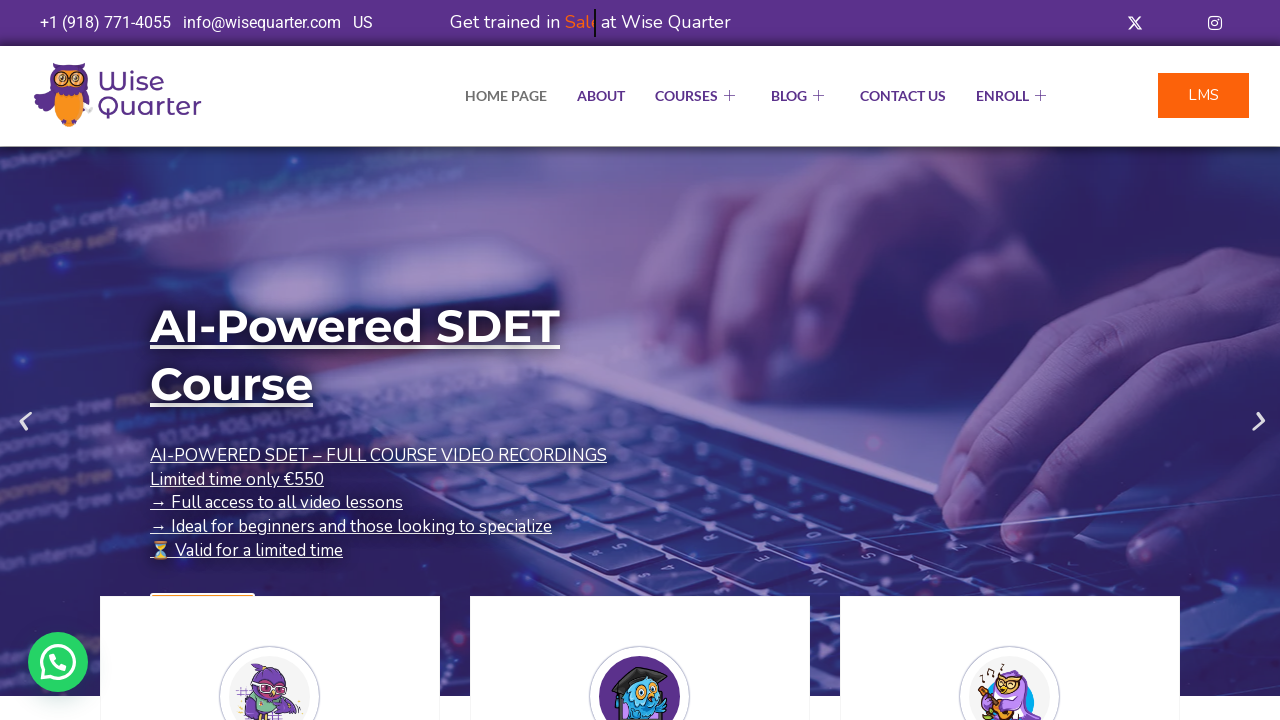